Verifies that the page title of the OrangeHRM login page is correct

Starting URL: https://opensource-demo.orangehrmlive.com/web/index.php/auth/login

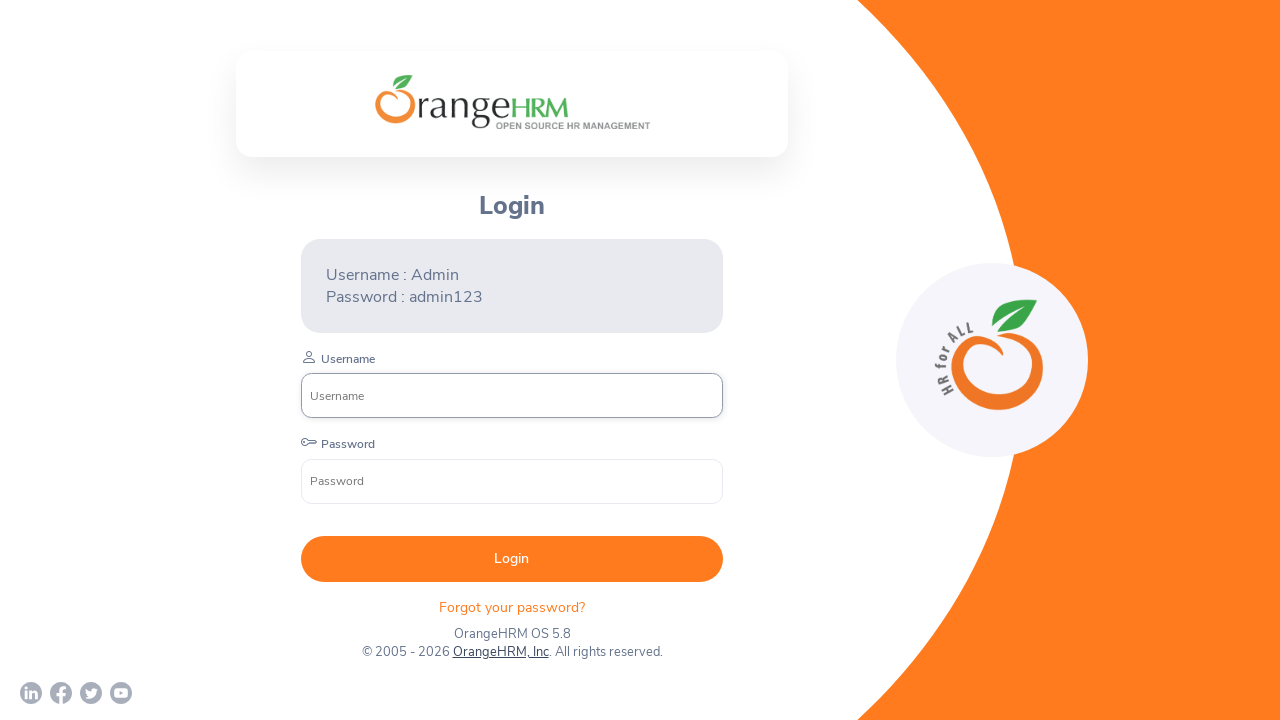

Waited for page to fully load (networkidle)
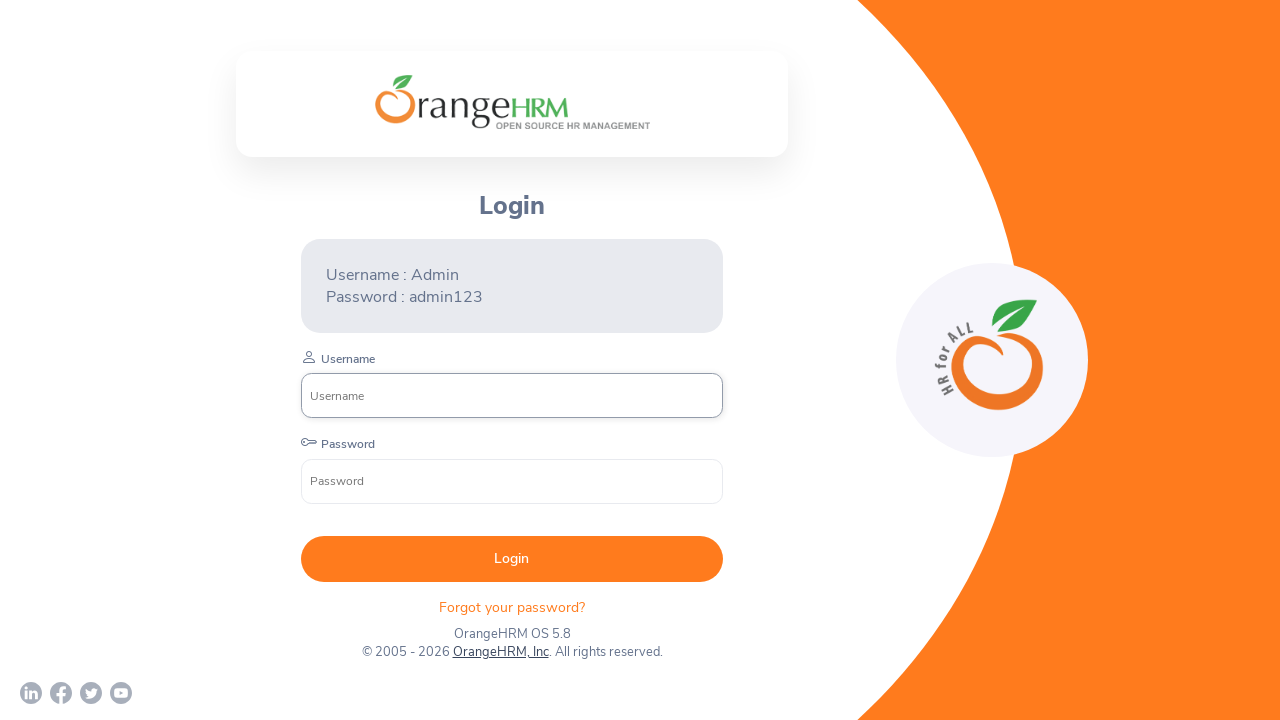

Verified page title is 'OrangeHRM'
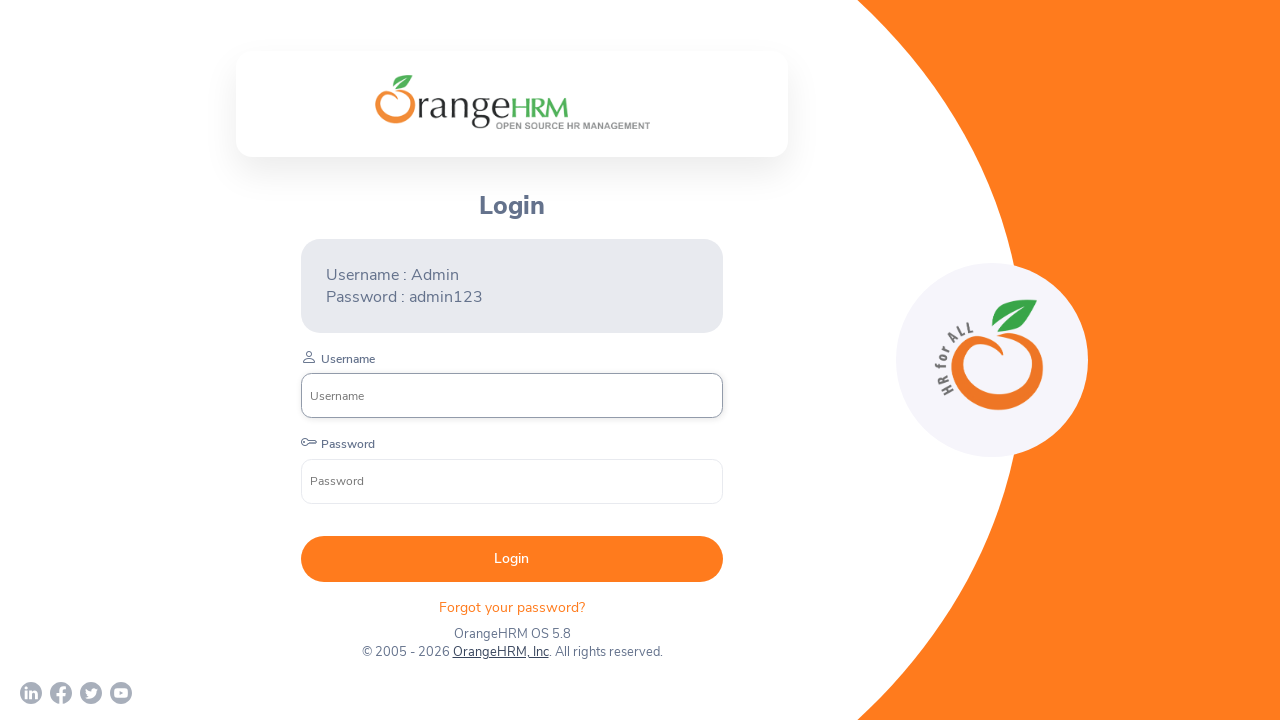

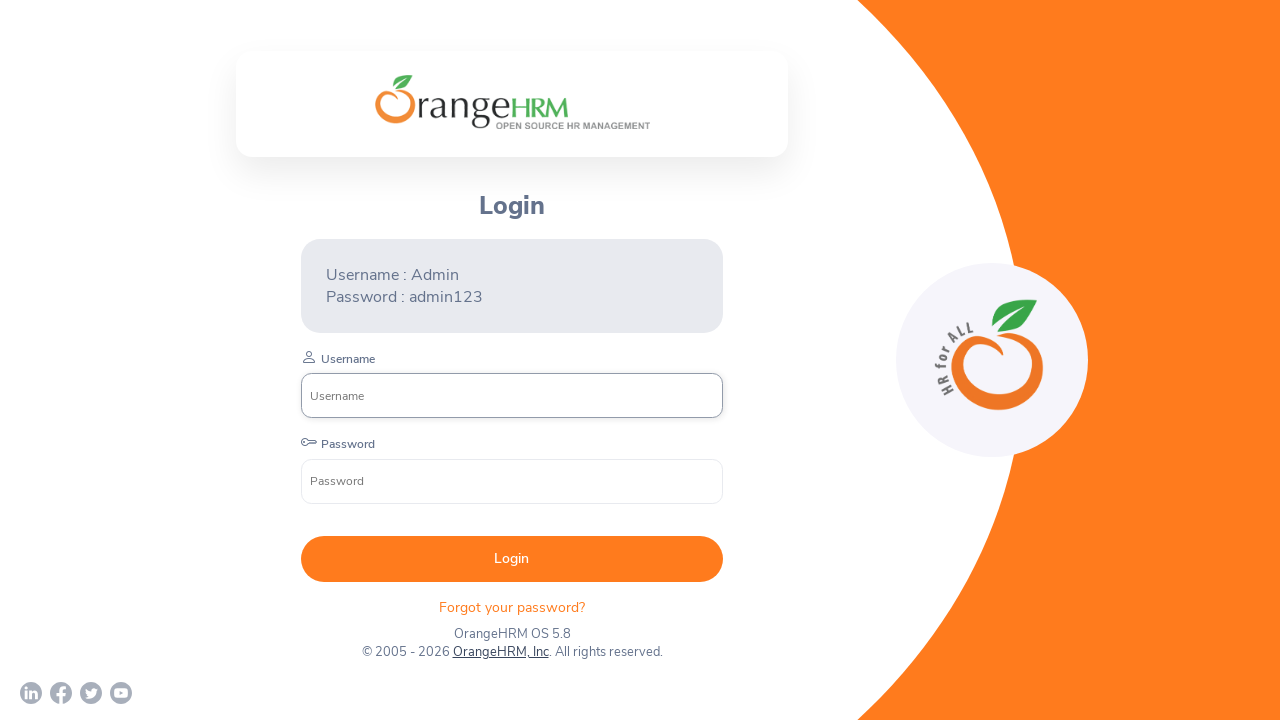